Tests drag and drop functionality on jQuery UI demo page by dragging an element and dropping it onto a target area

Starting URL: https://jqueryui.com/droppable/

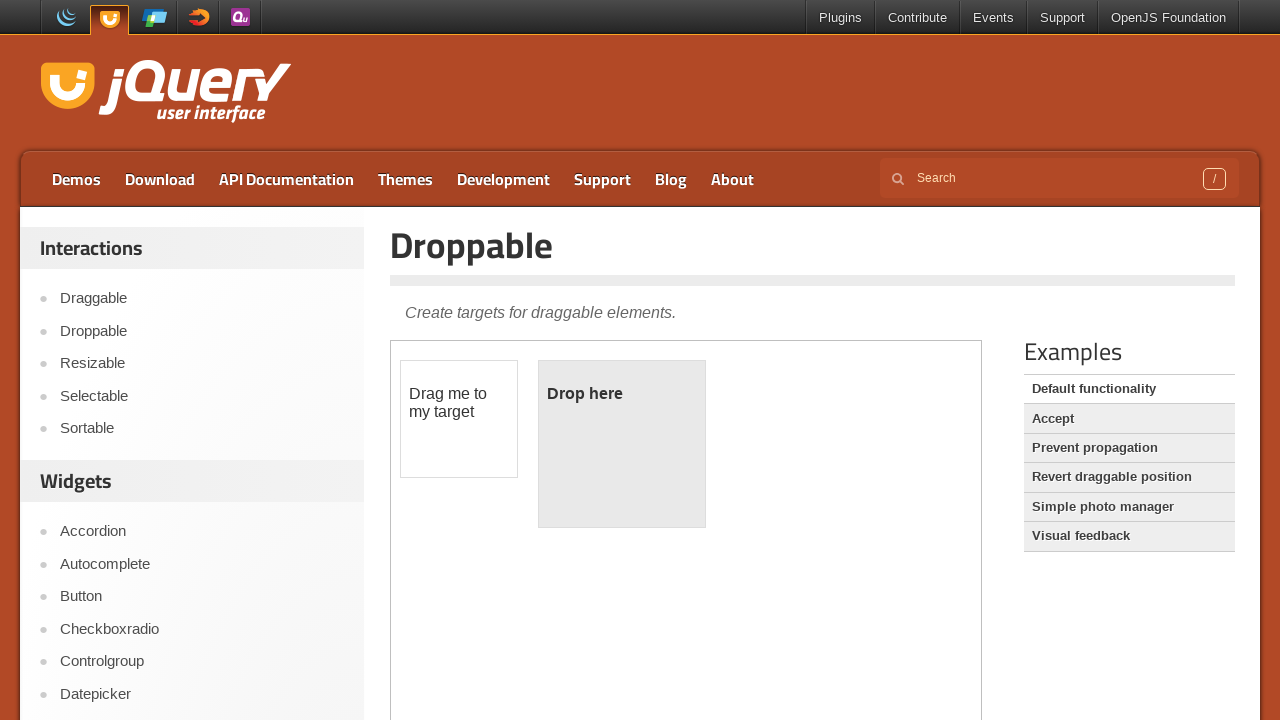

Located and switched to the iframe containing drag and drop demo
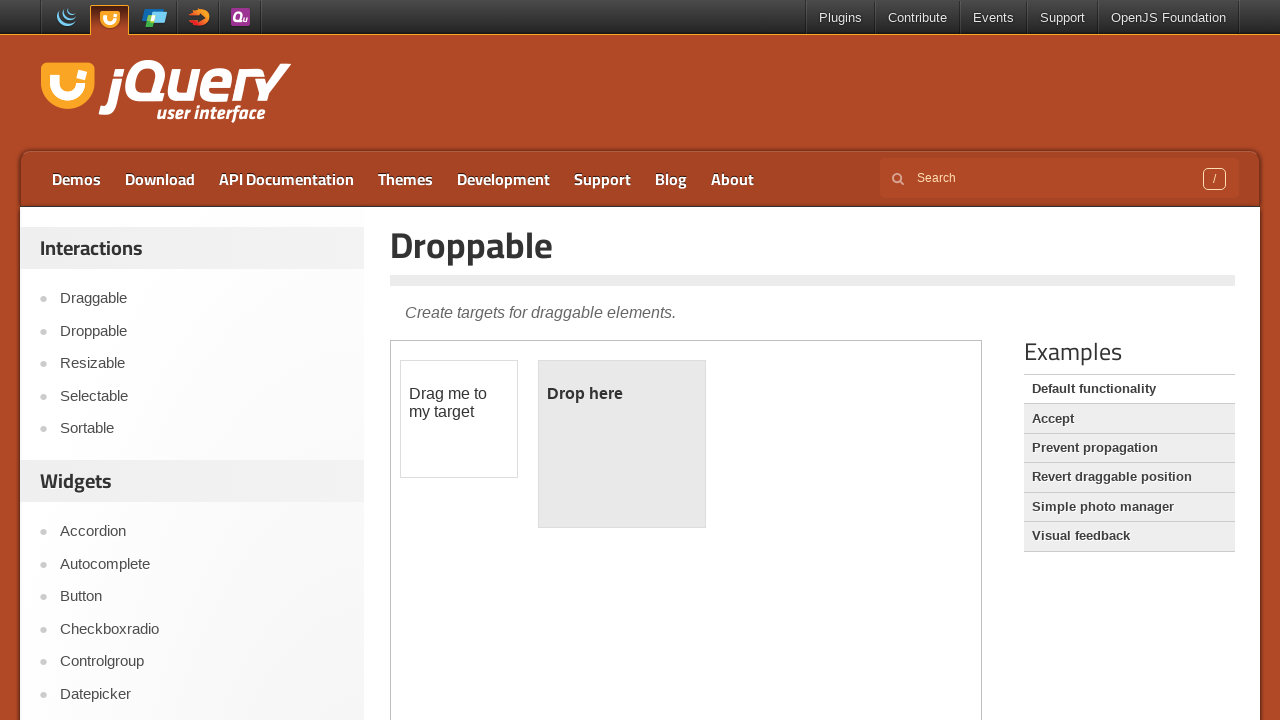

Located the draggable element
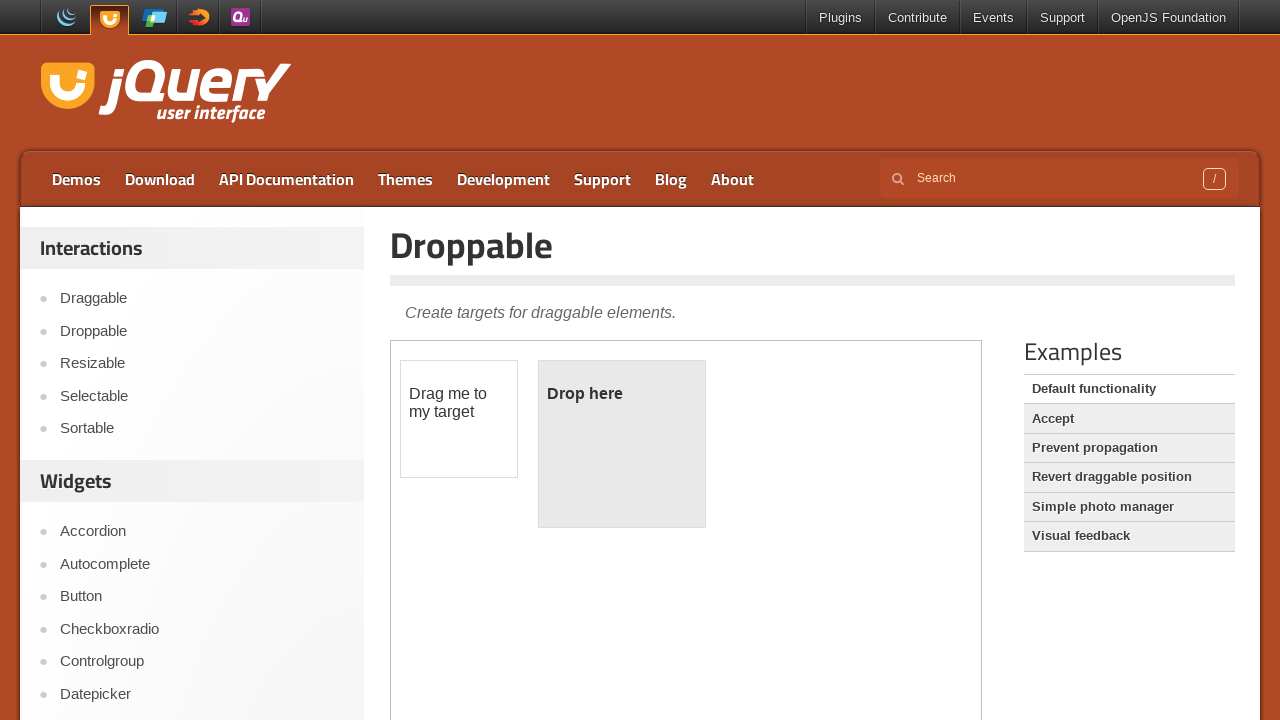

Located the droppable target element
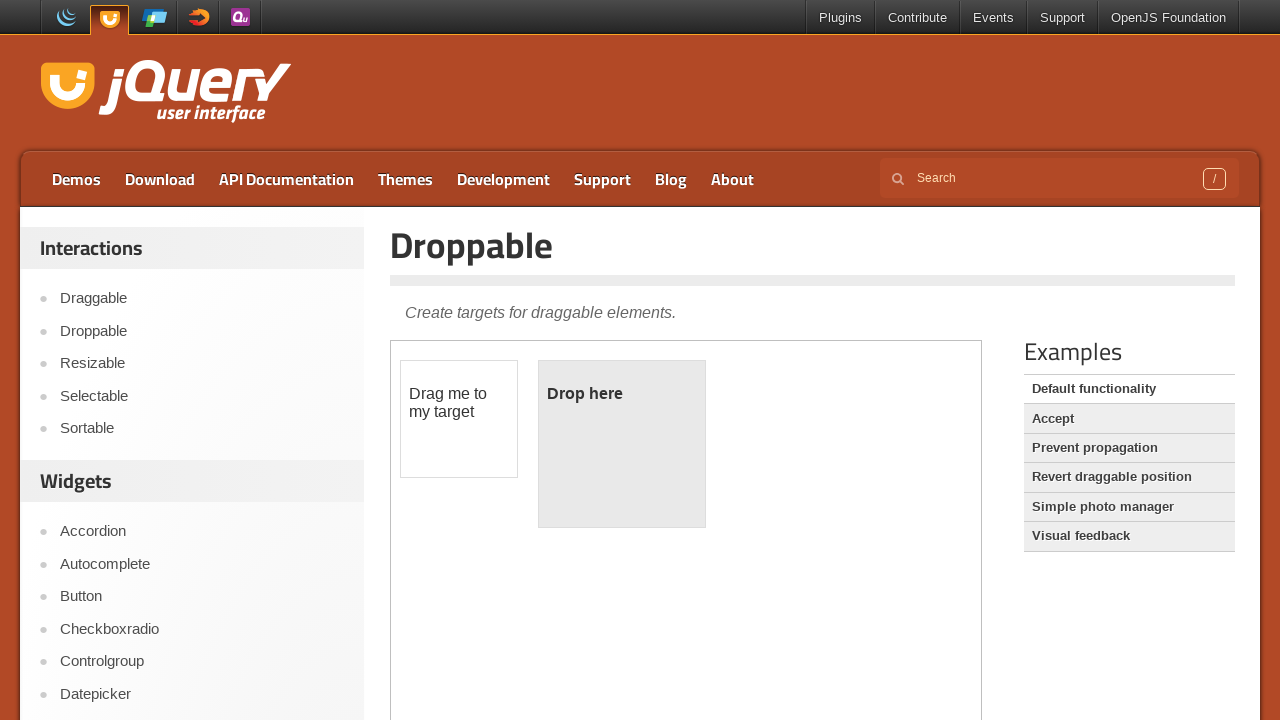

Successfully dragged the element and dropped it onto the target area at (622, 444)
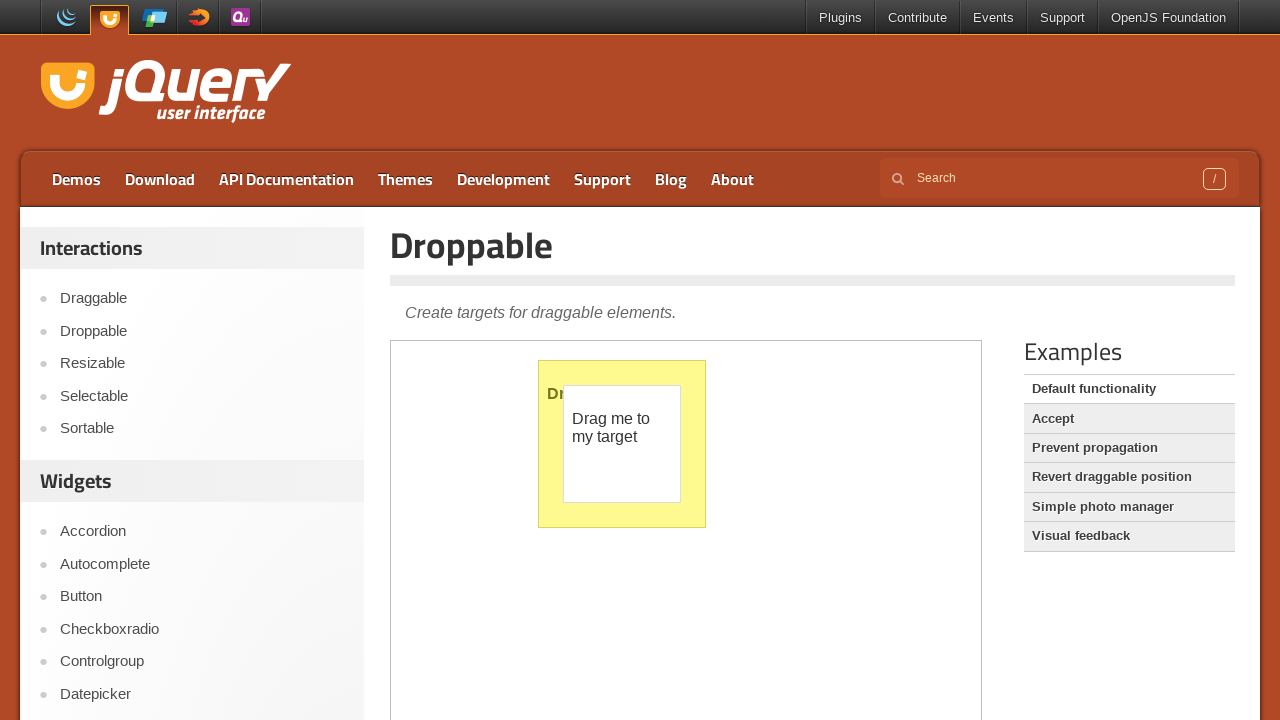

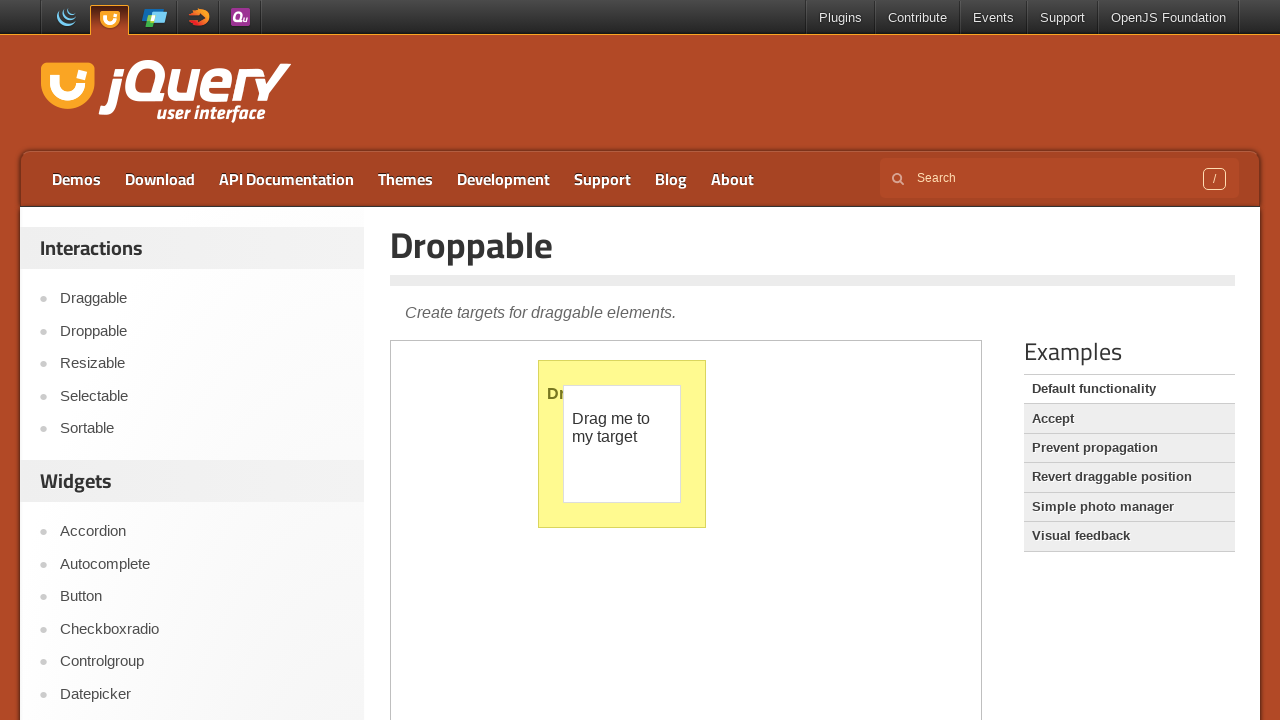